Tests checkbox interaction functionality by checking the state of checkboxes and toggling the first checkbox

Starting URL: https://the-internet.herokuapp.com/checkboxes

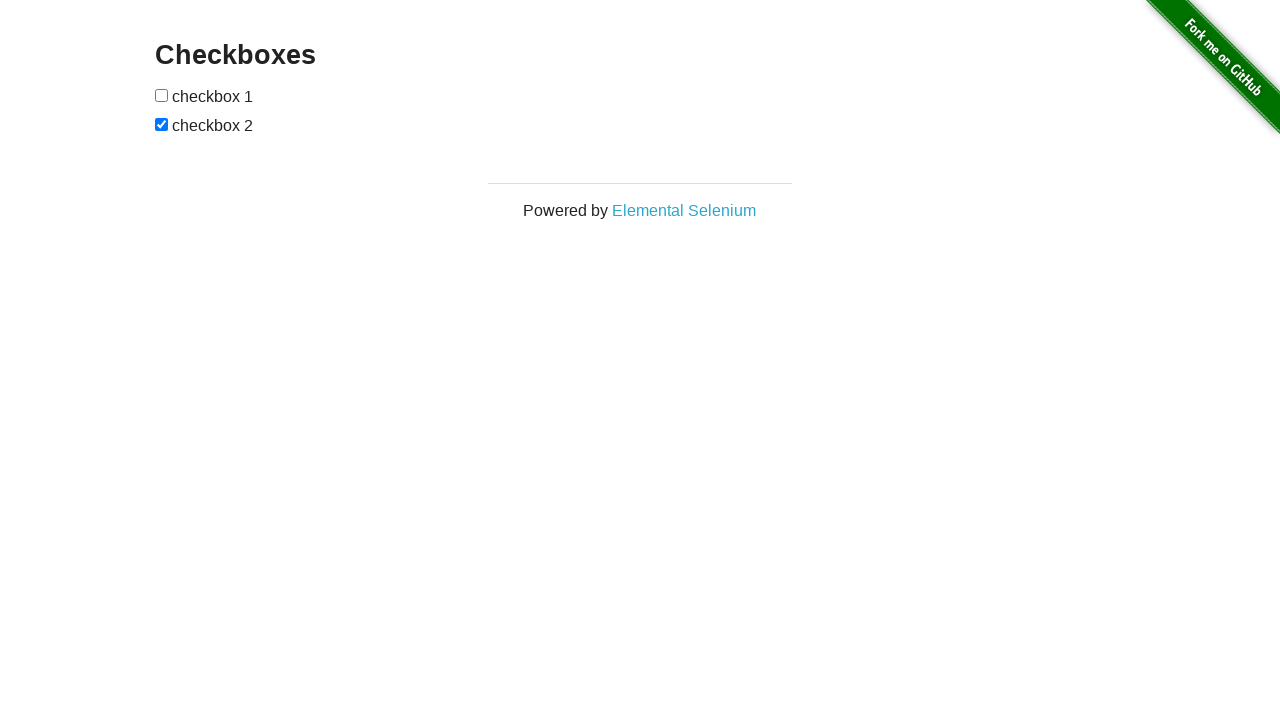

Located the two checkboxes on the page
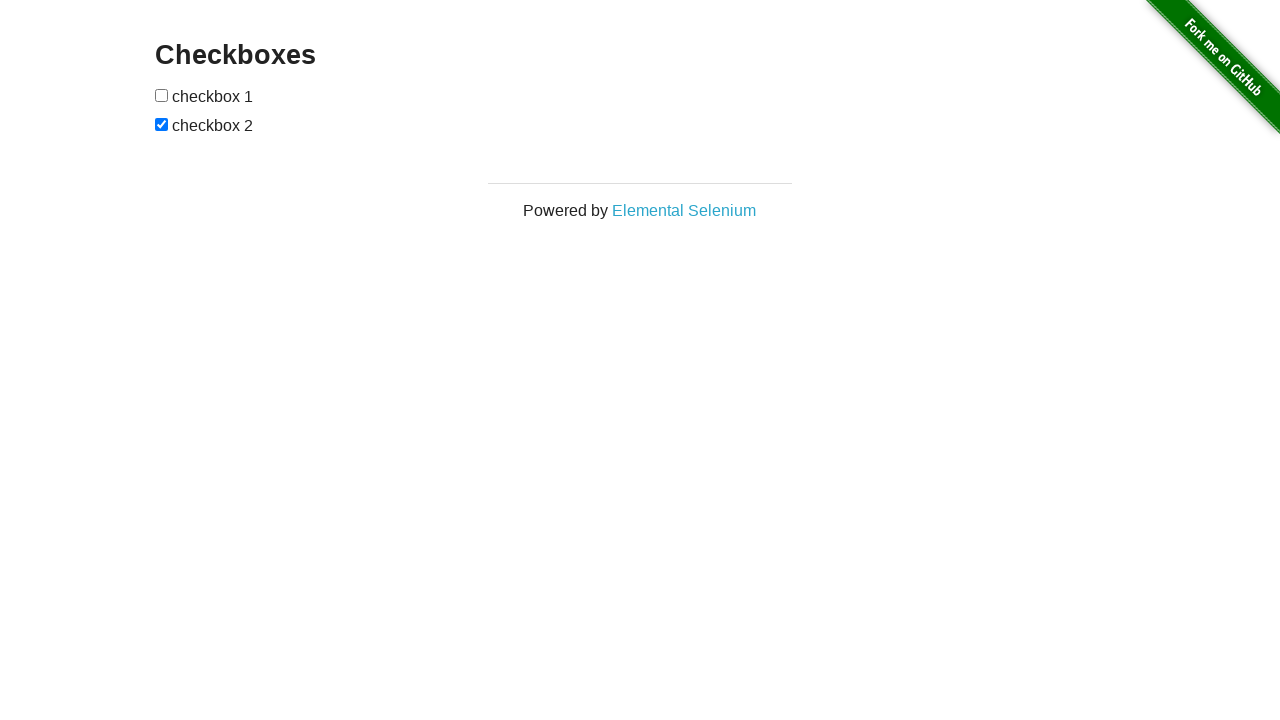

Checked initial state of first checkbox: False
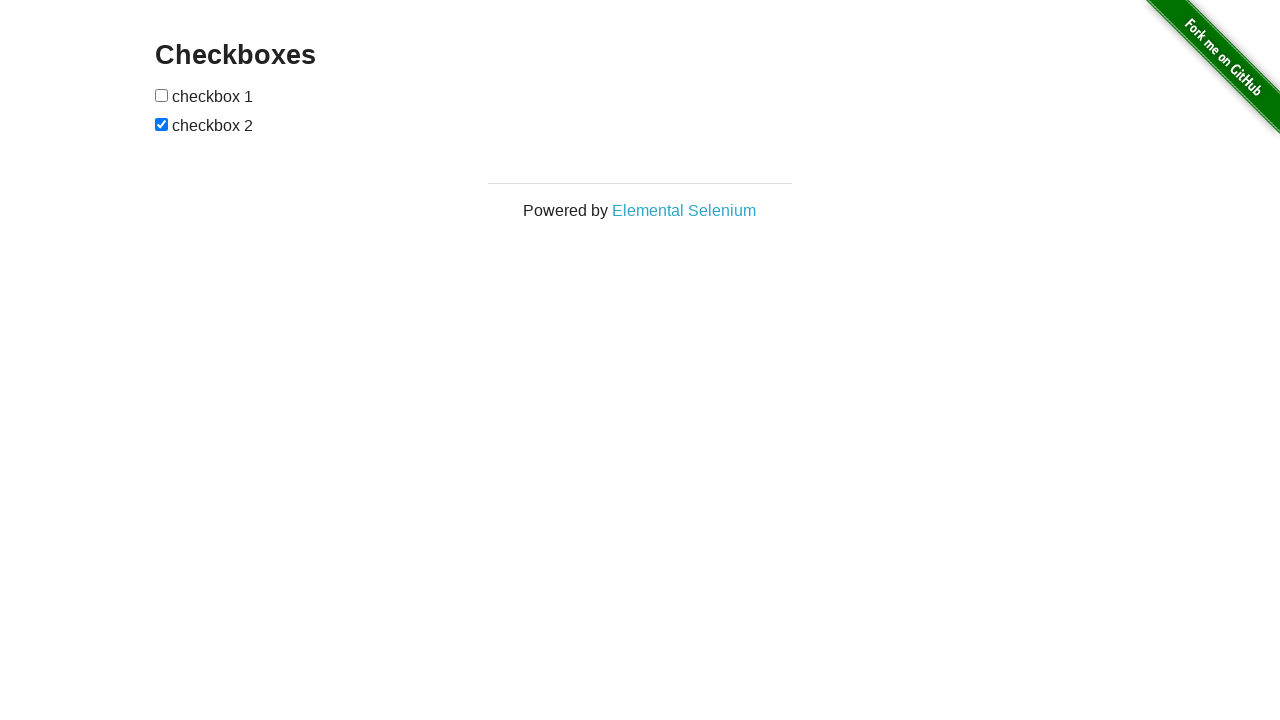

Checked initial state of second checkbox: True
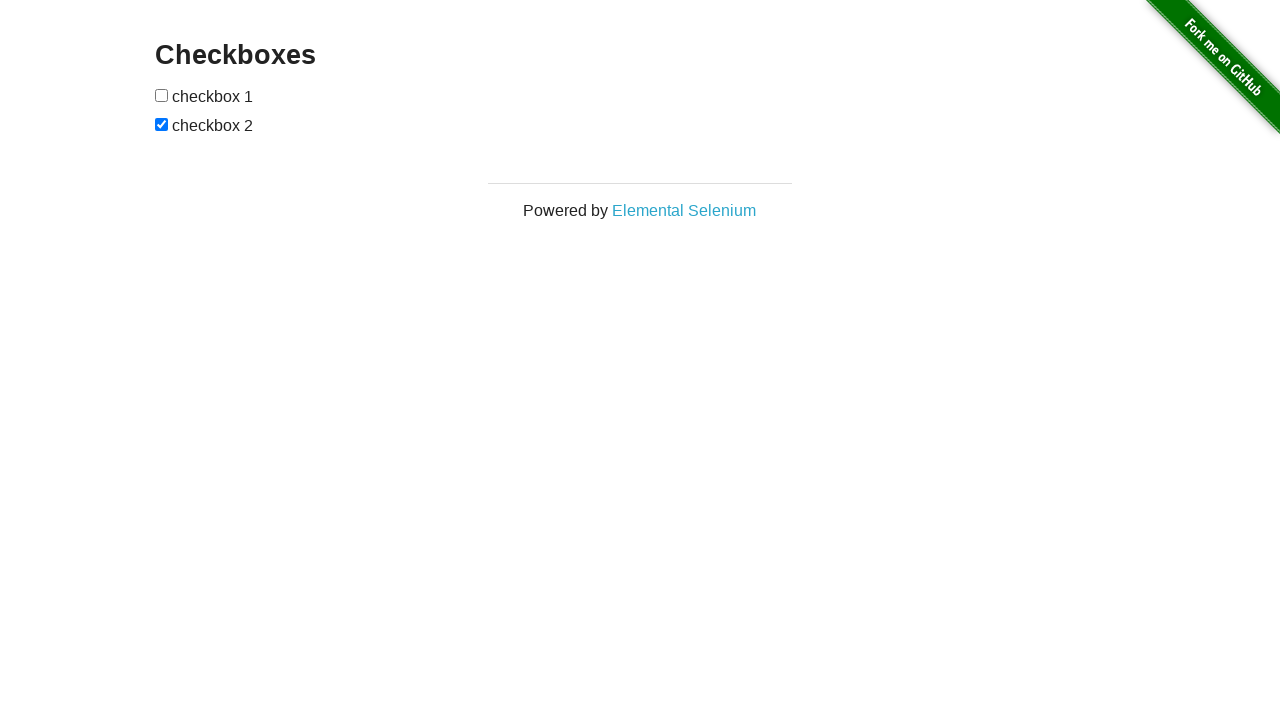

Clicked the first checkbox to toggle its state at (162, 95) on xpath=//*[@id='checkboxes']/input[1]
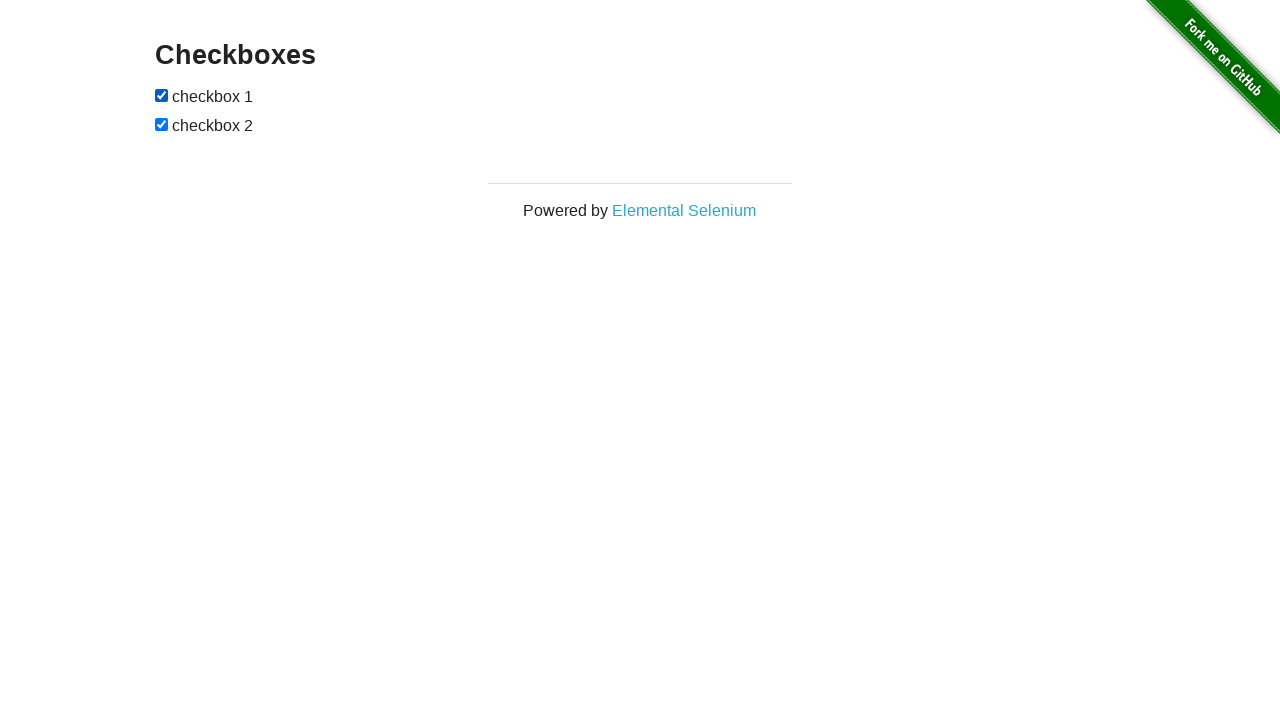

Verified first checkbox state after clicking: True
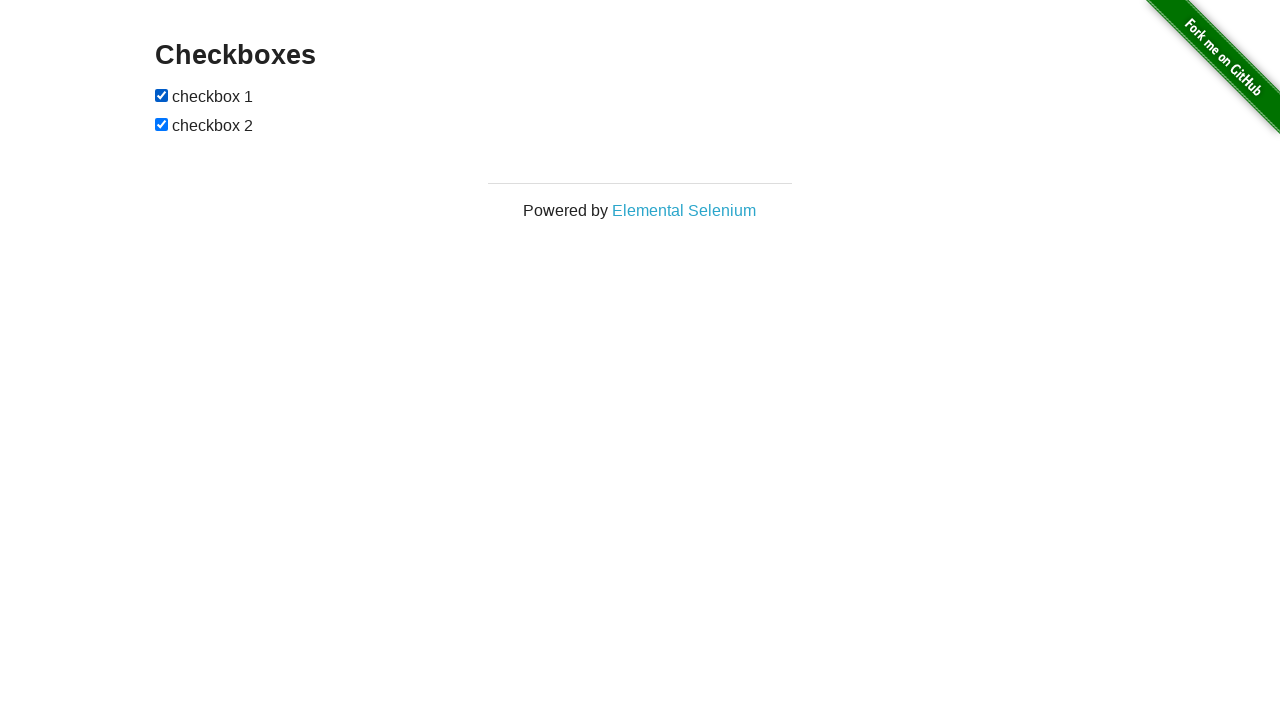

Verified first checkbox is enabled: True
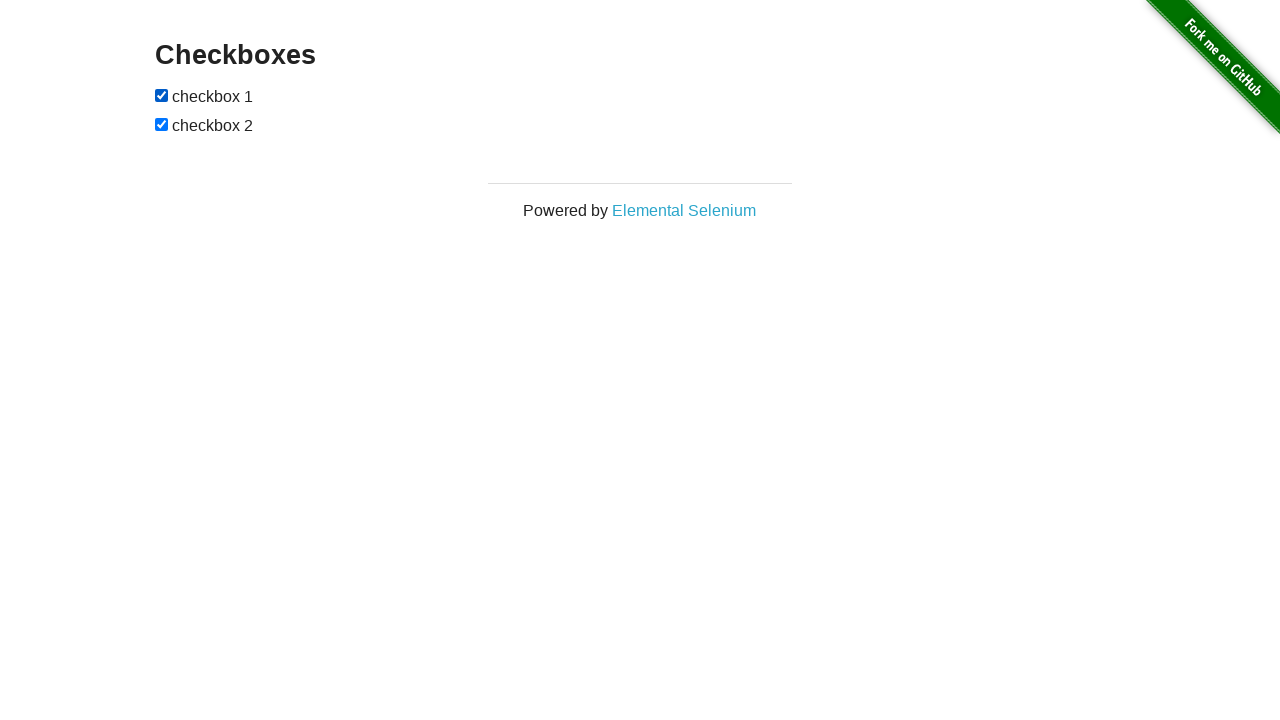

Verified first checkbox is visible: True
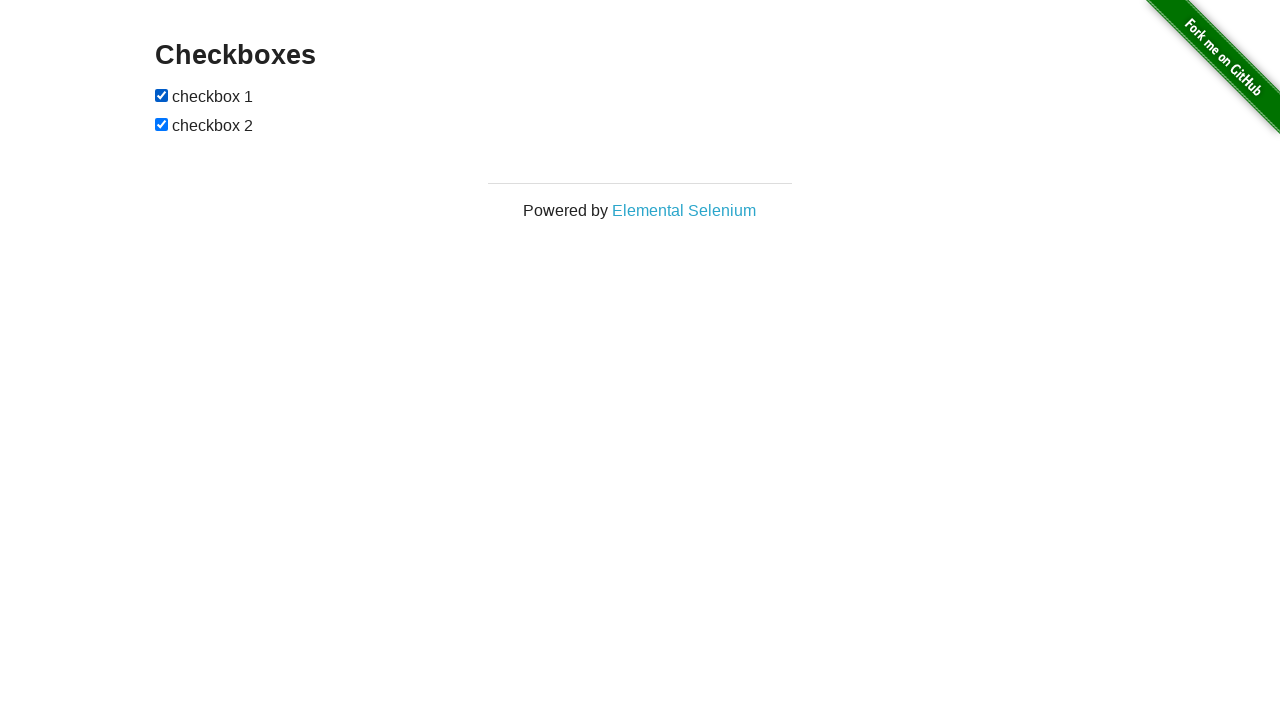

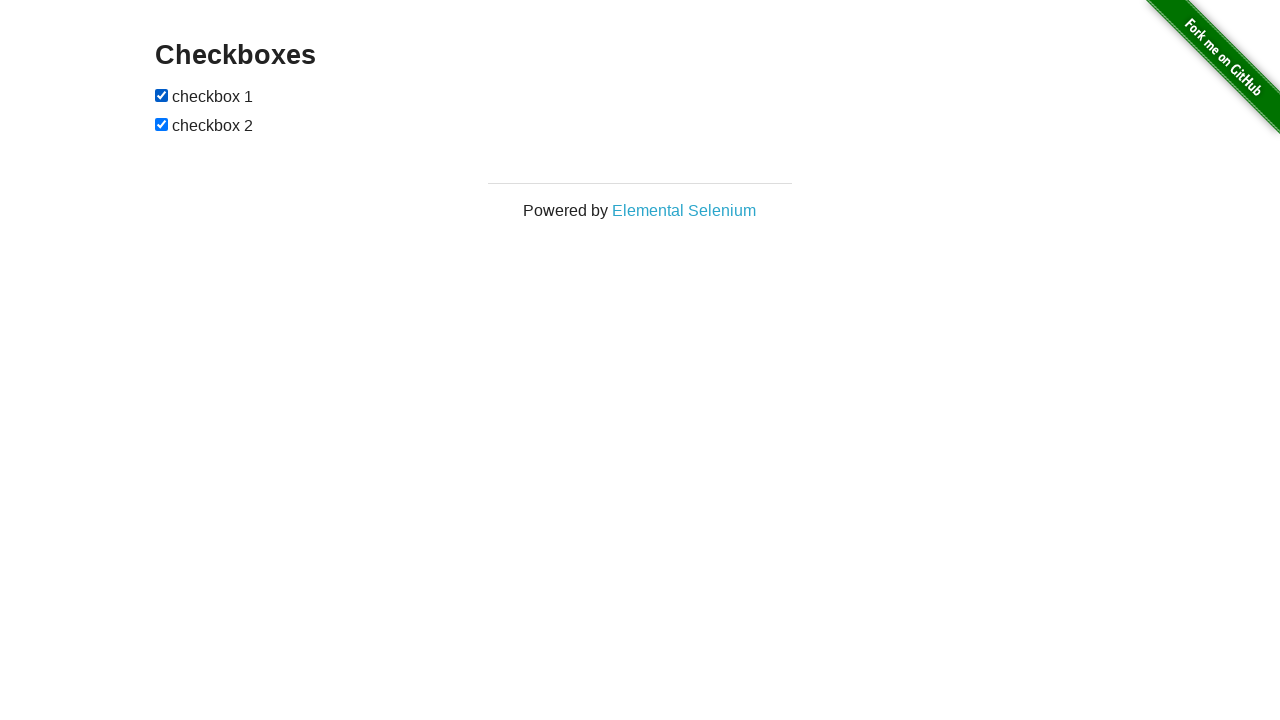